Tests keyboard actions by typing text with SHIFT key, selecting all, copying, tabbing to next field, and pasting the content

Starting URL: https://demo.automationtesting.in/Register.html

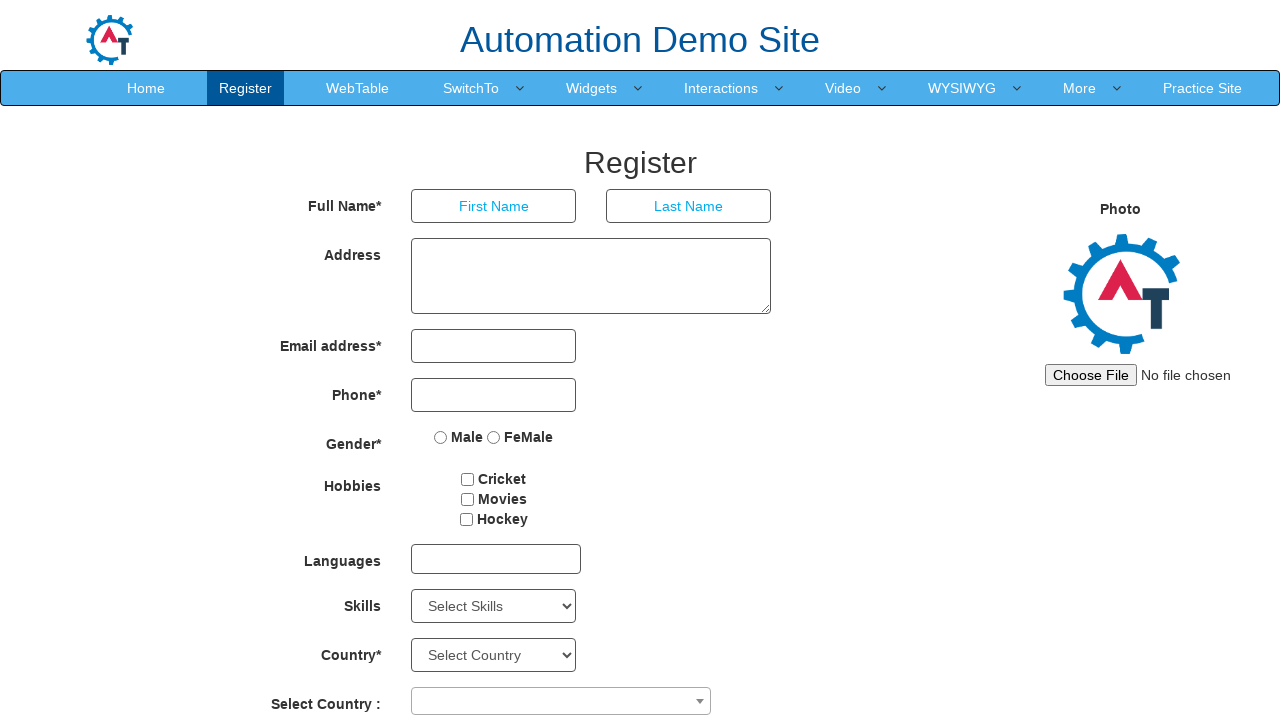

Clicked on First Name field at (494, 206) on xpath=//input[@placeholder='First Name']
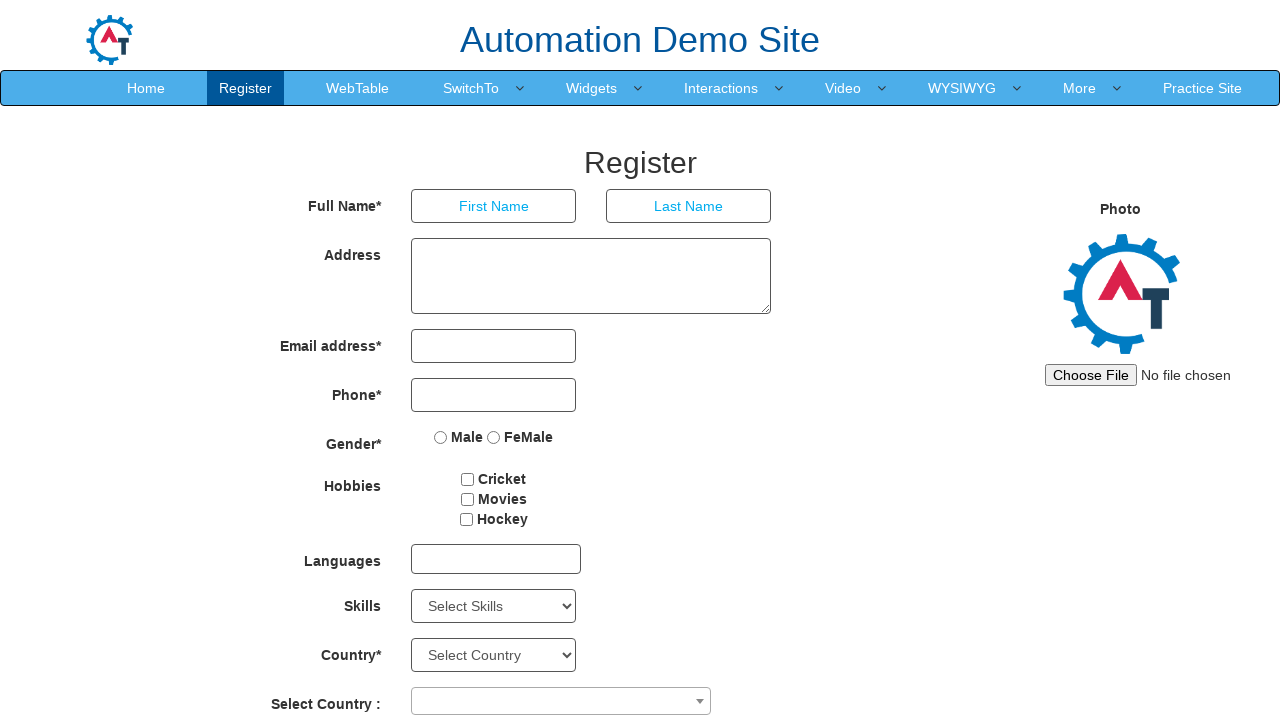

Pressed Shift key down
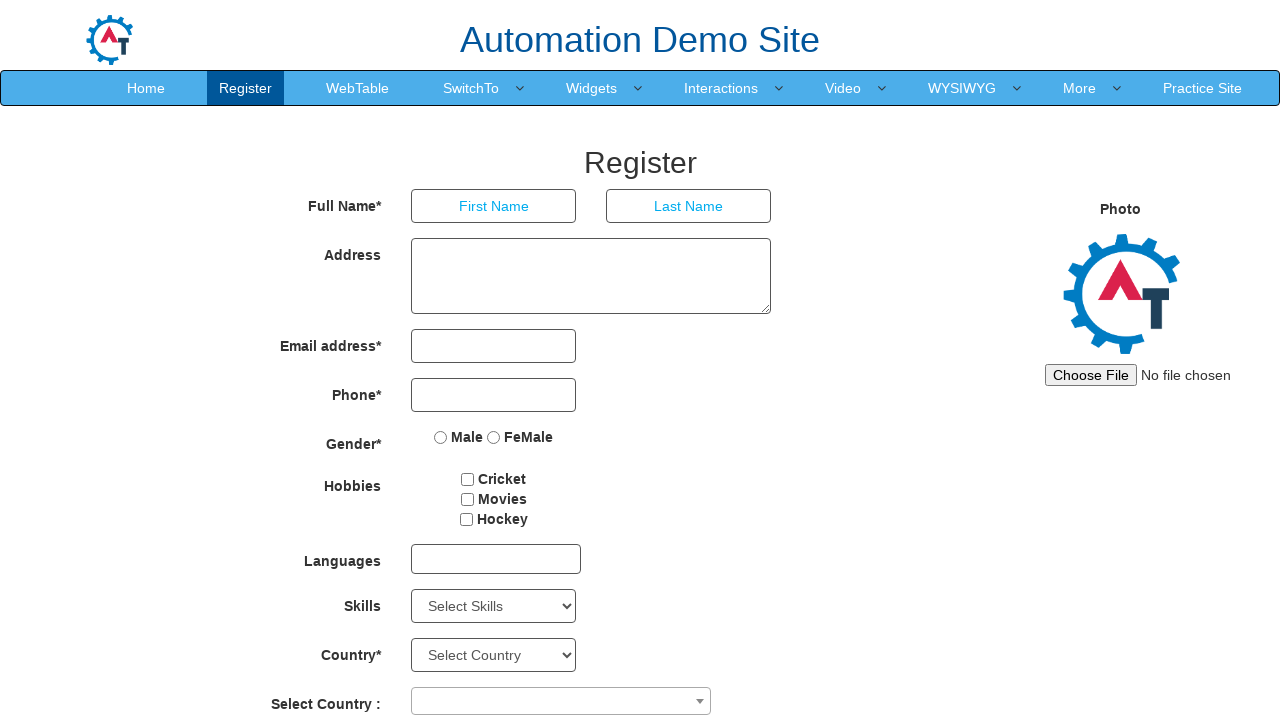

Typed 'latha' with Shift key held
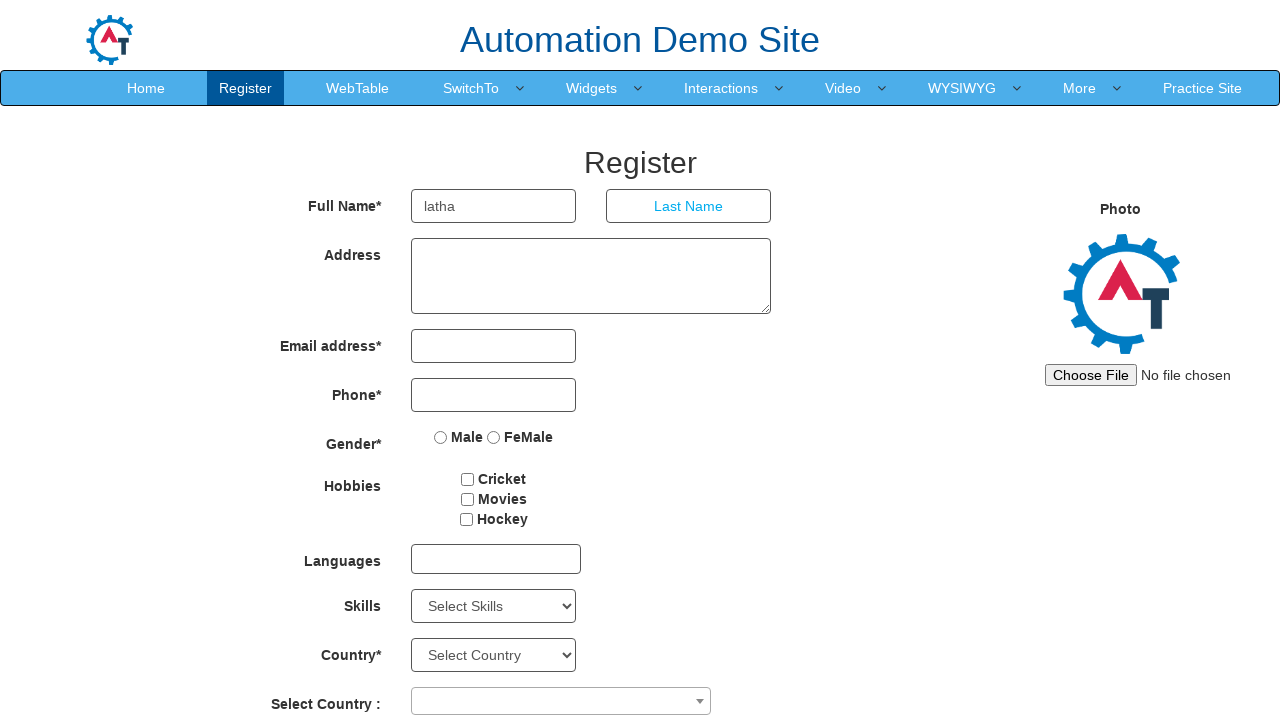

Released Shift key
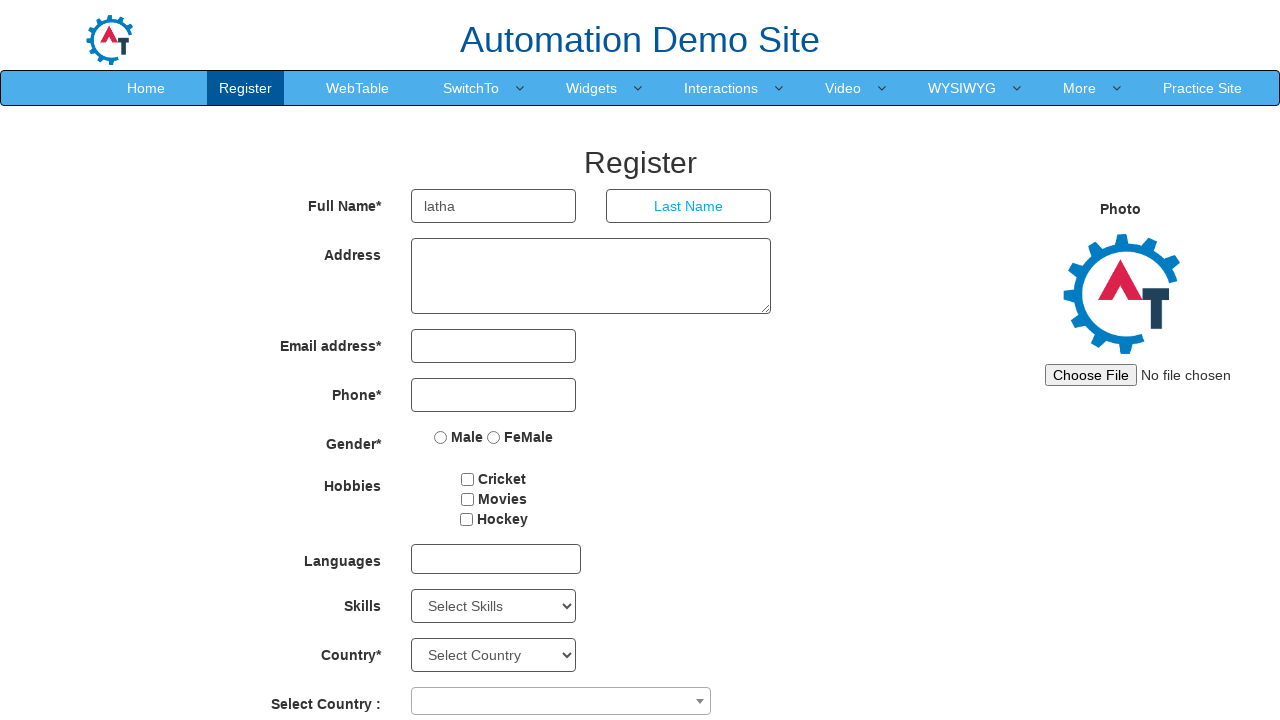

Pressed Control key down
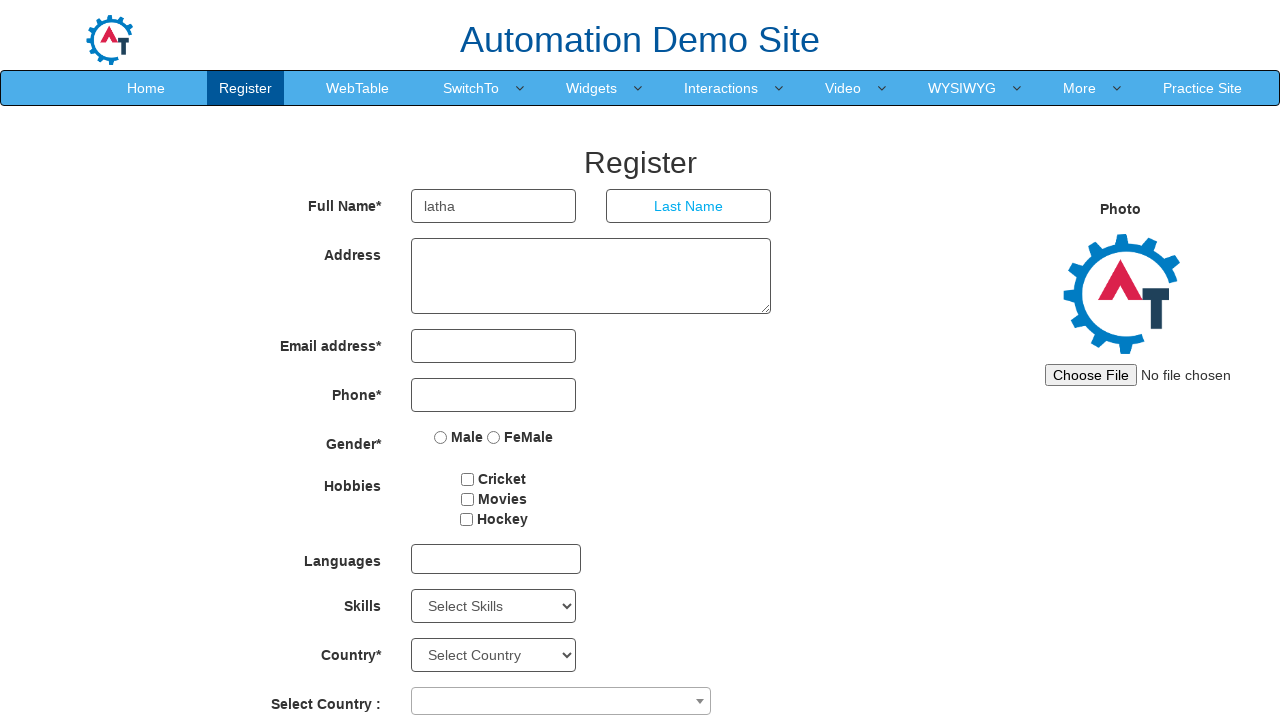

Pressed 'a' to select all text (Ctrl+A)
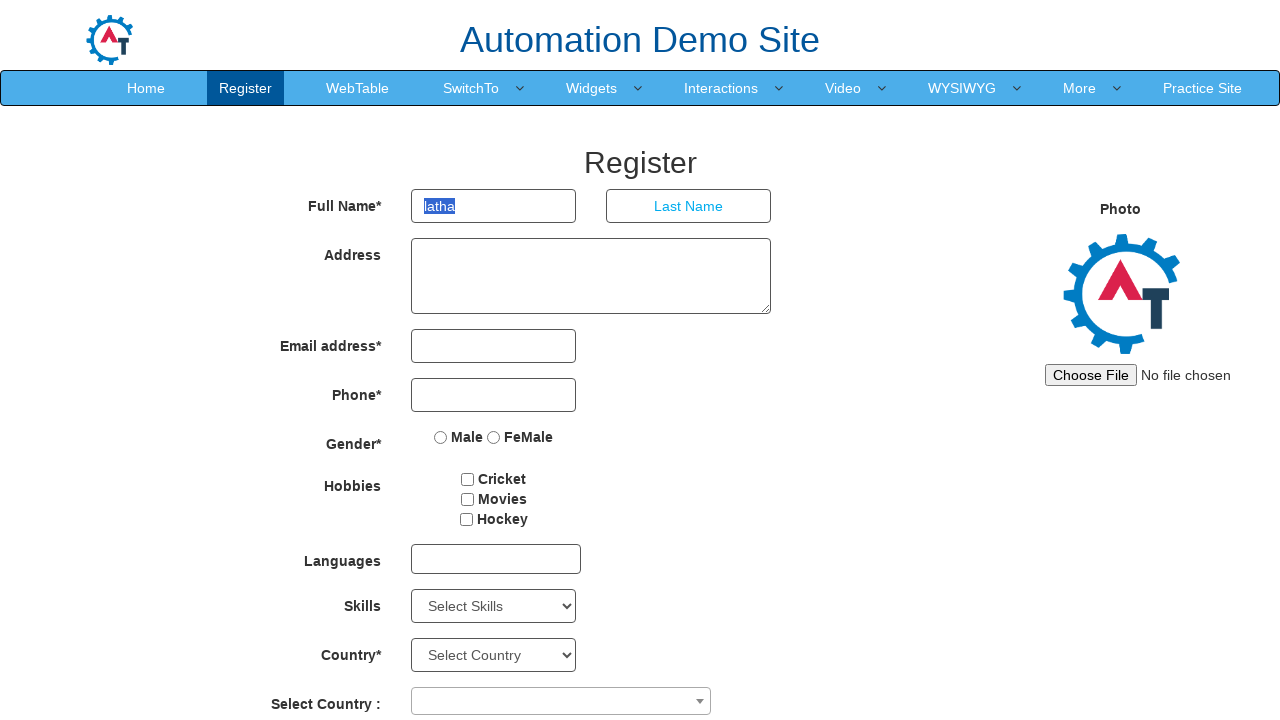

Released Control key
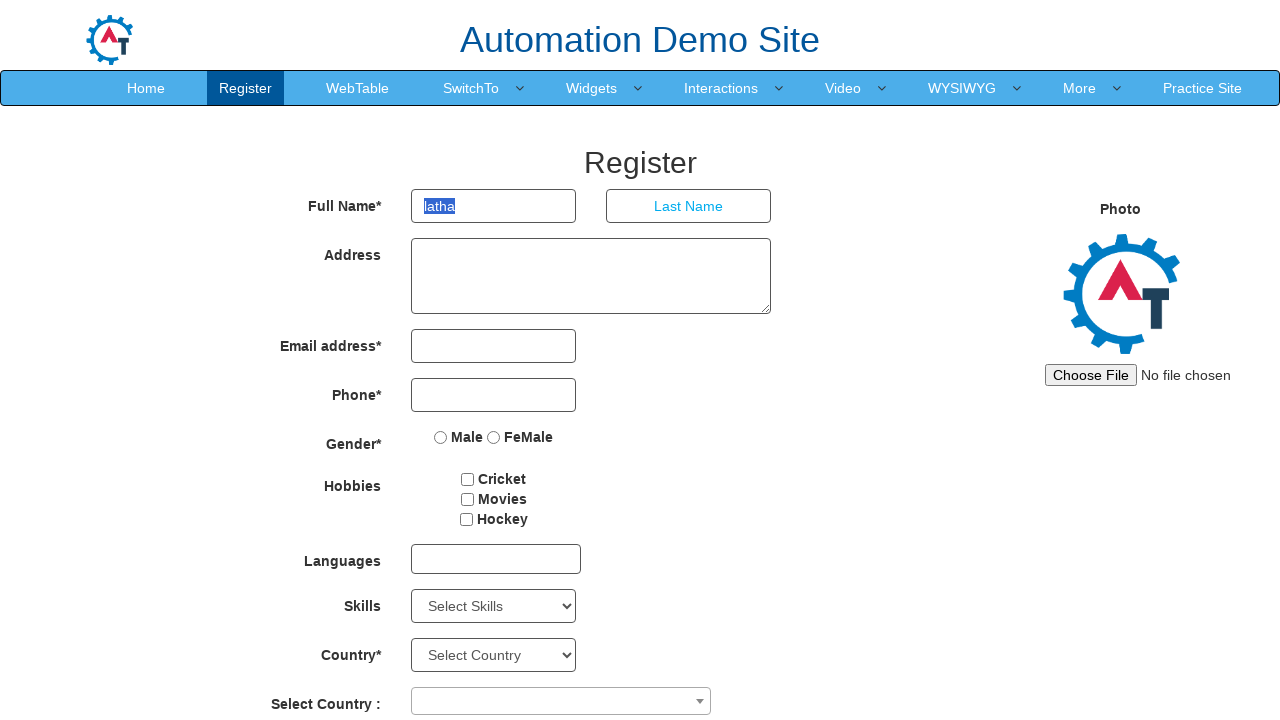

Pressed Control key down
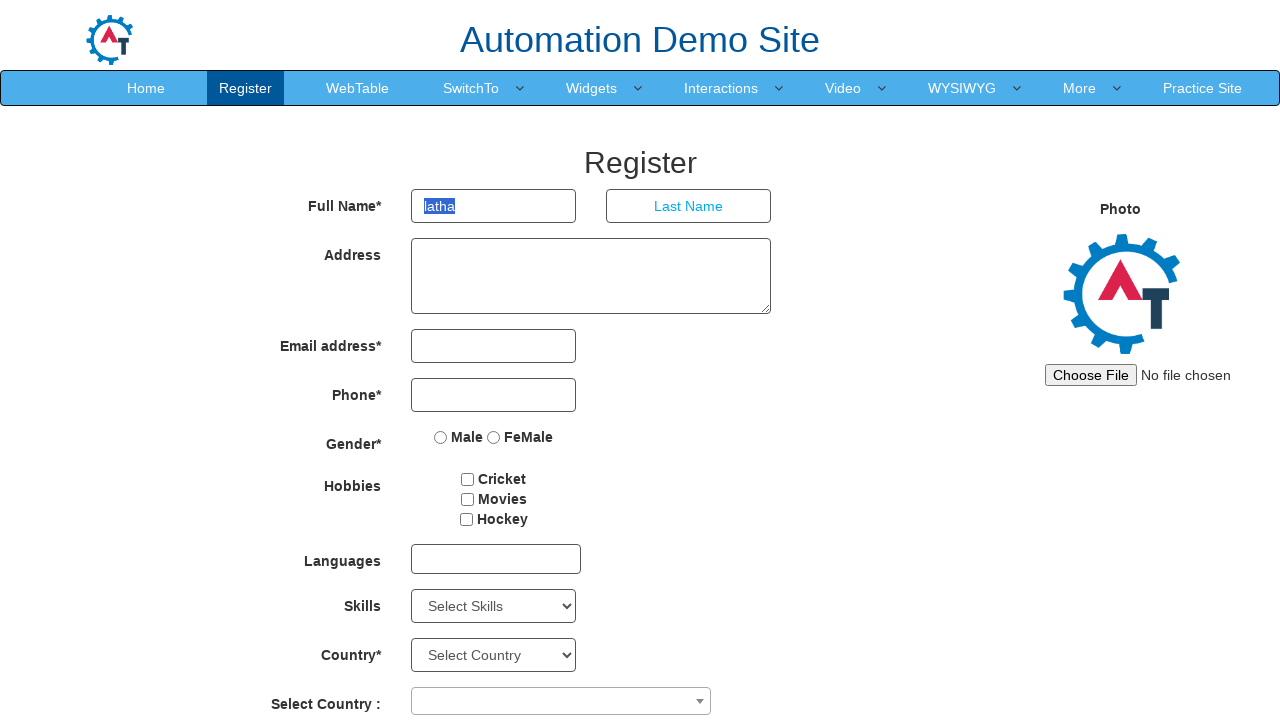

Pressed 'c' to copy selected text (Ctrl+C)
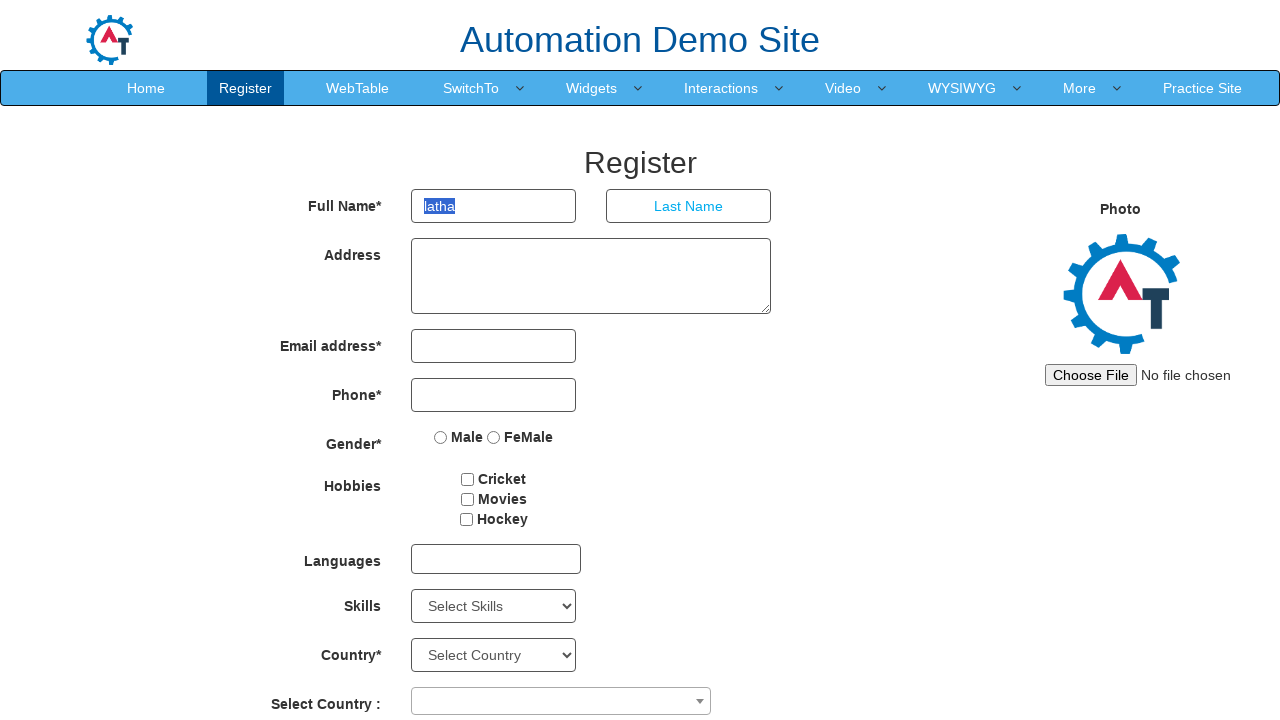

Released Control key
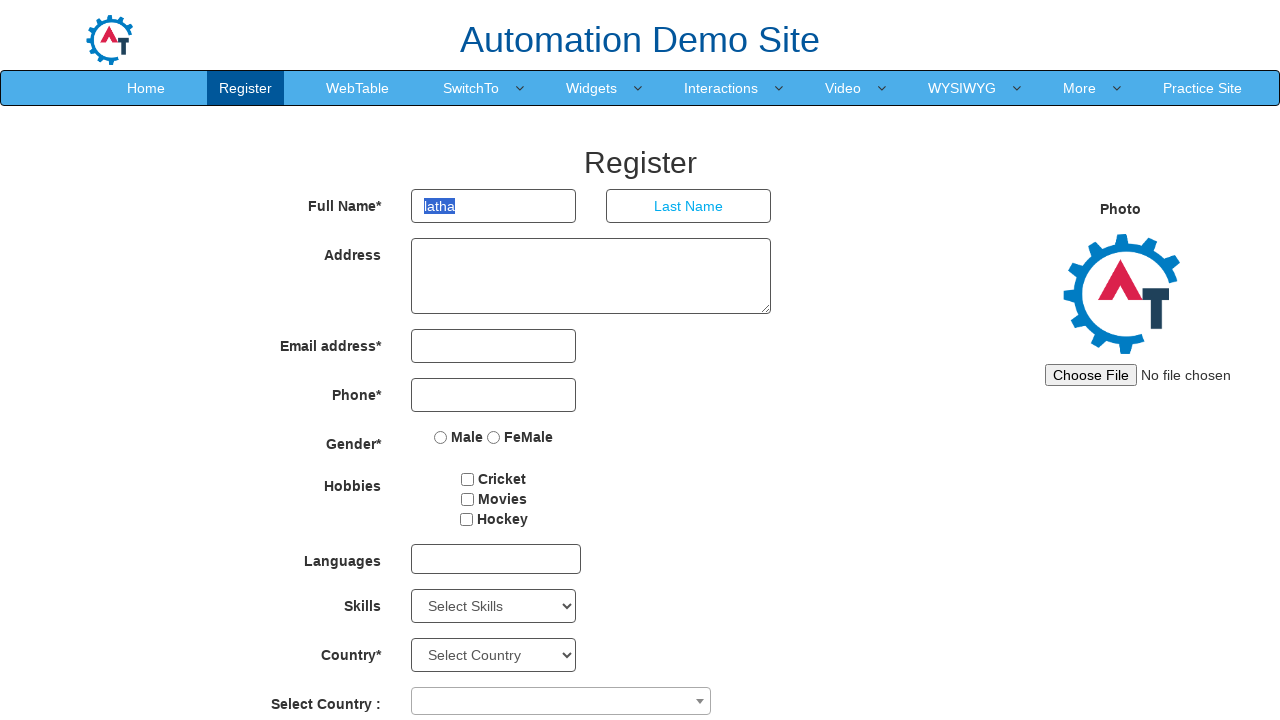

Pressed Tab key to move to next field
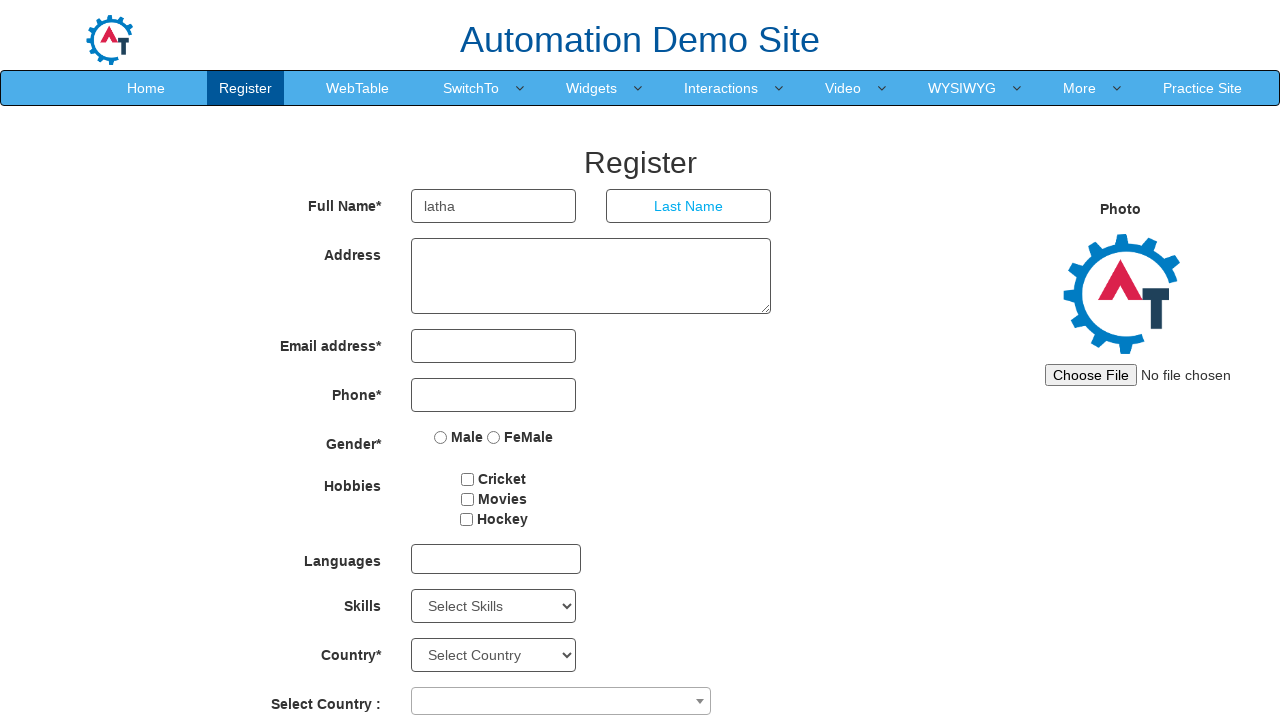

Pressed Control key down
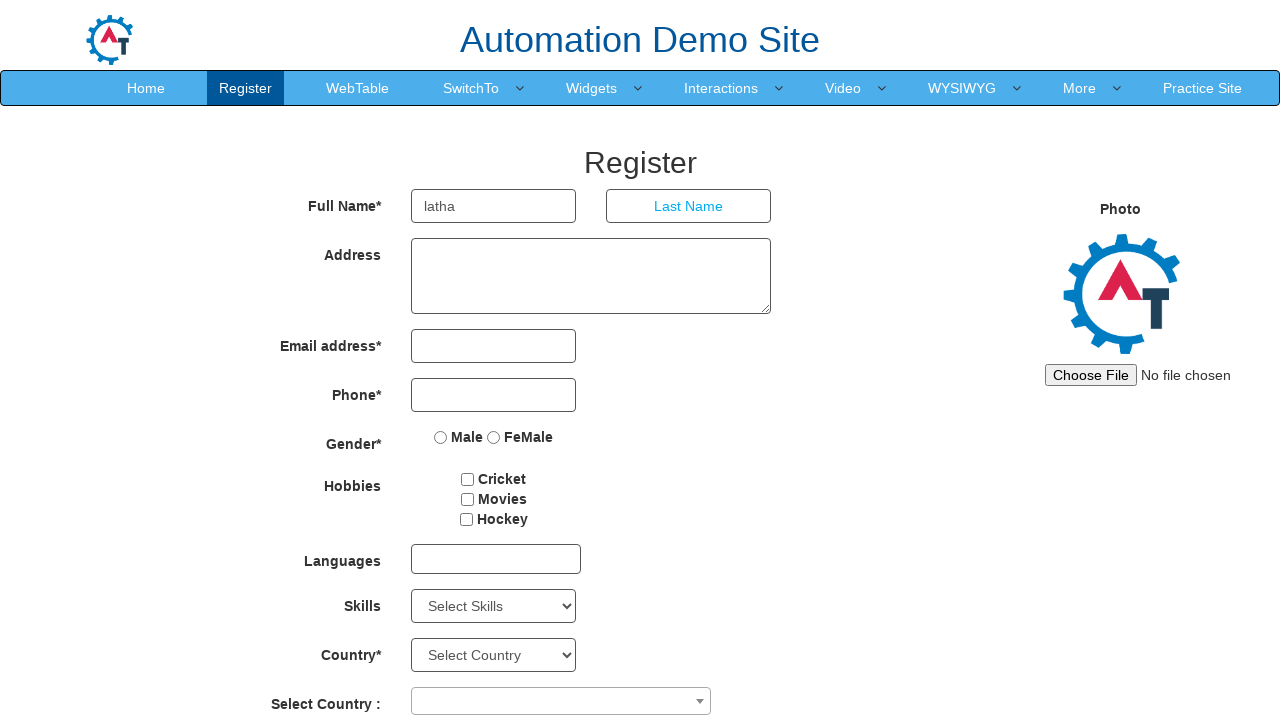

Pressed 'v' to paste copied text (Ctrl+V)
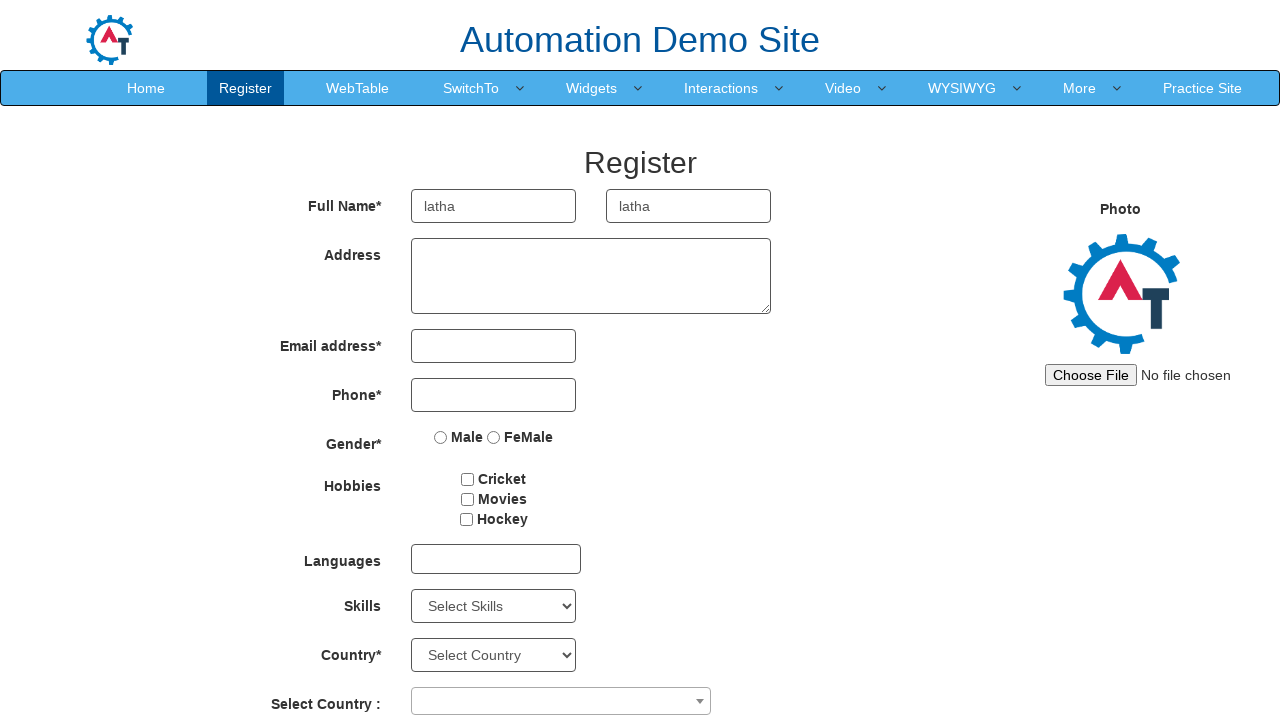

Released Control key
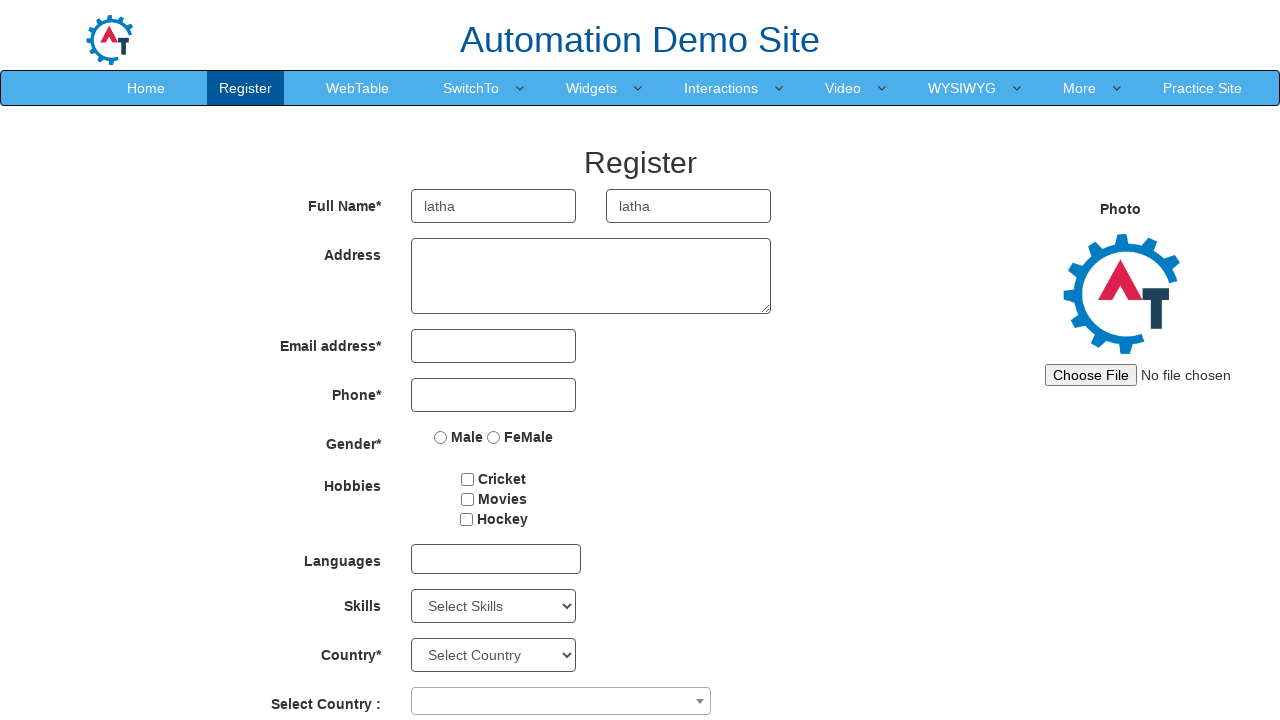

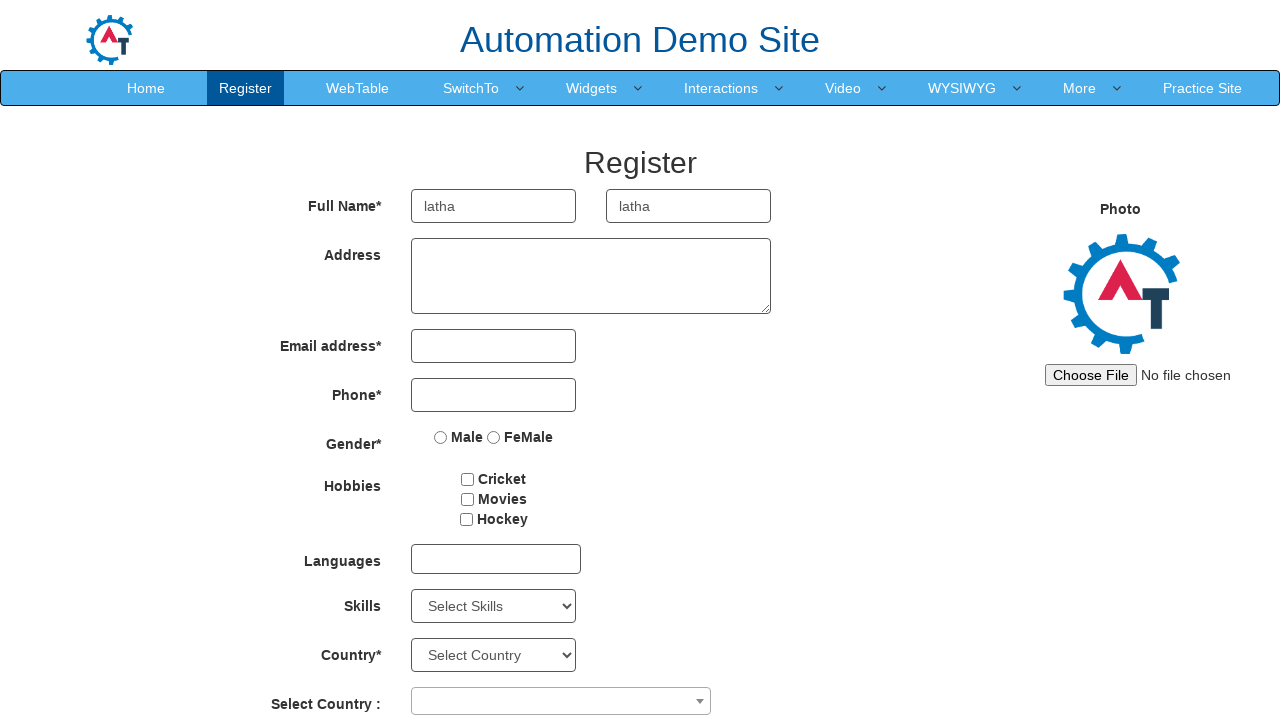